Hovers over the 'Contrary' link text to trigger the tooltip display

Starting URL: https://demoqa.com/tool-tips

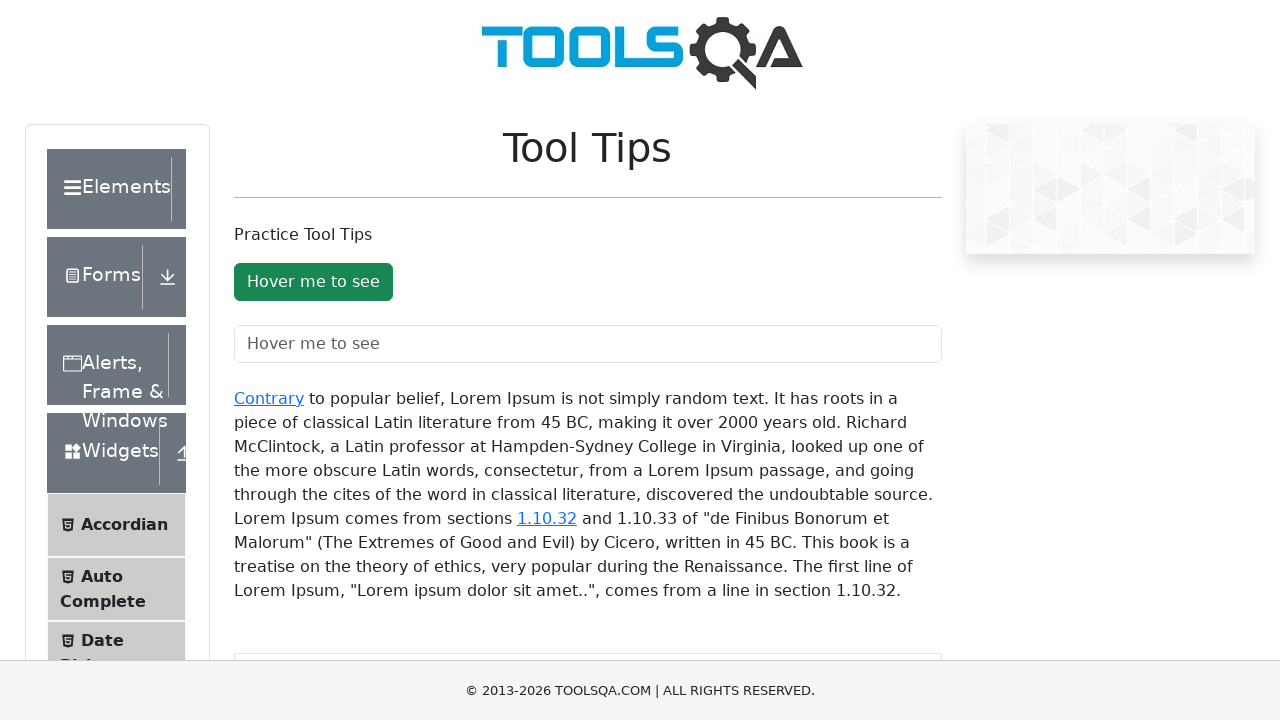

Hovered over the 'Contrary' link to trigger tooltip display at (269, 398) on #texToolTopContainer a:has-text('Contrary')
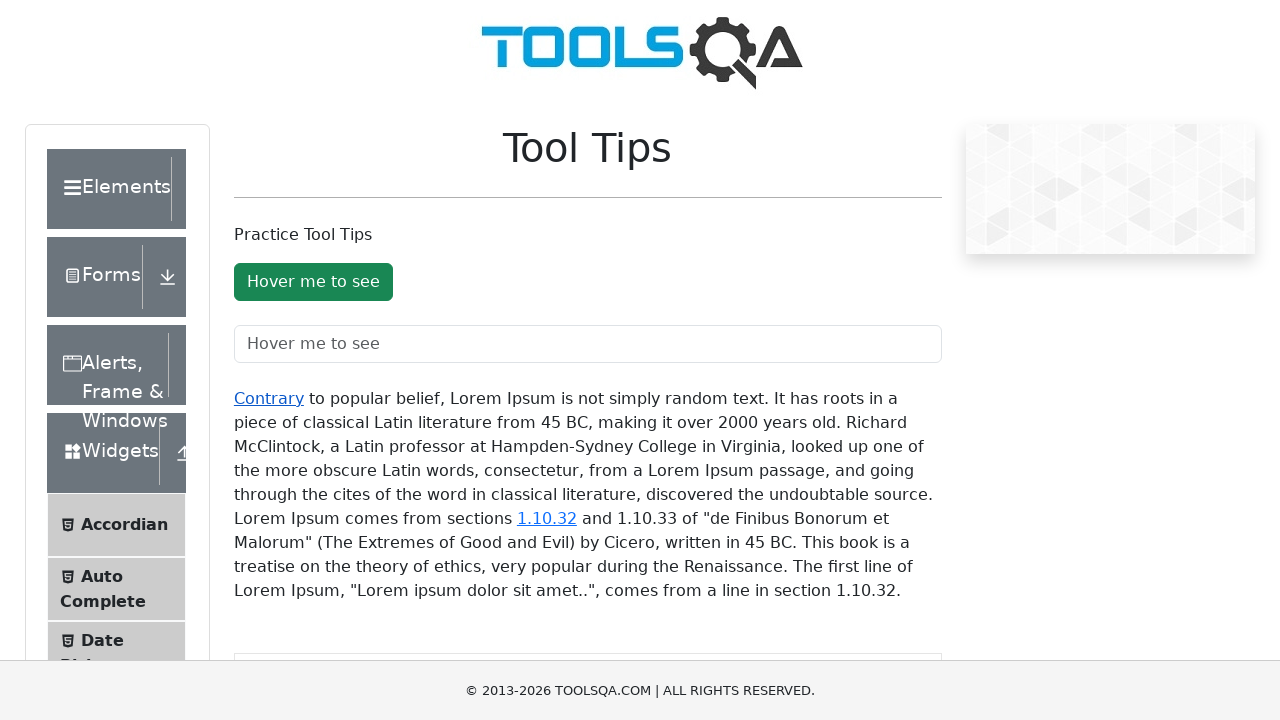

Tooltip appeared and became visible
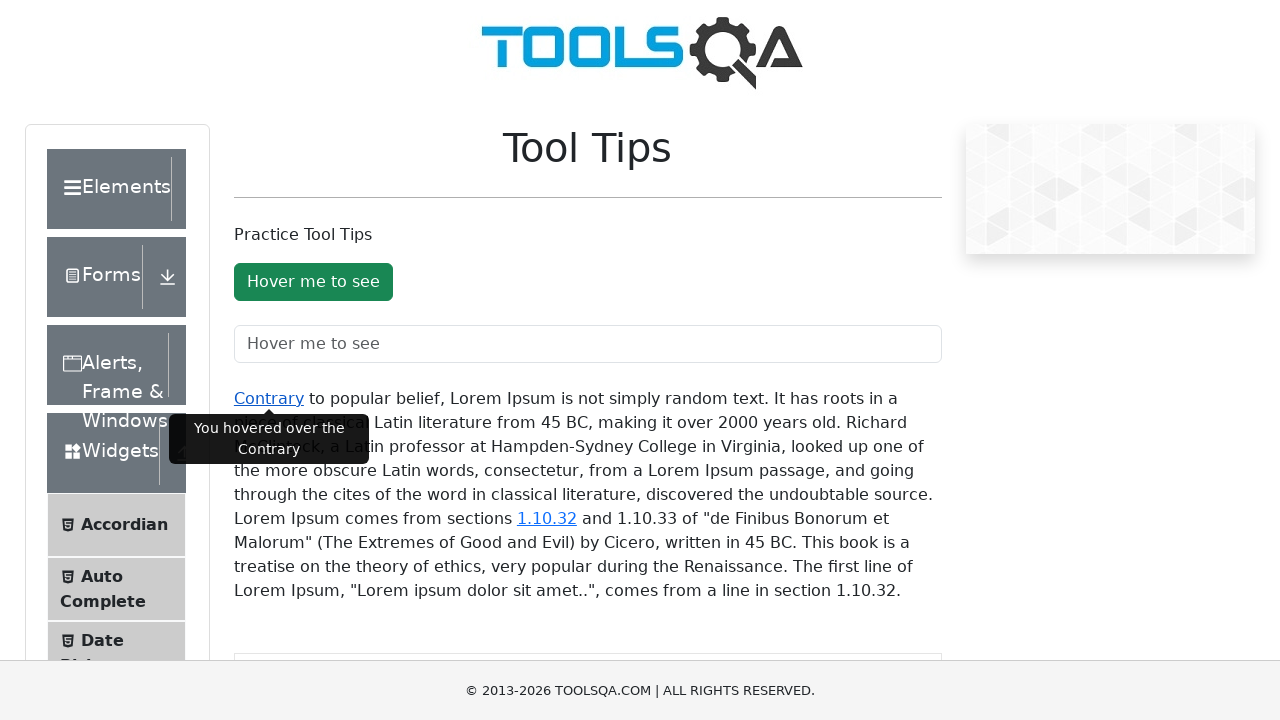

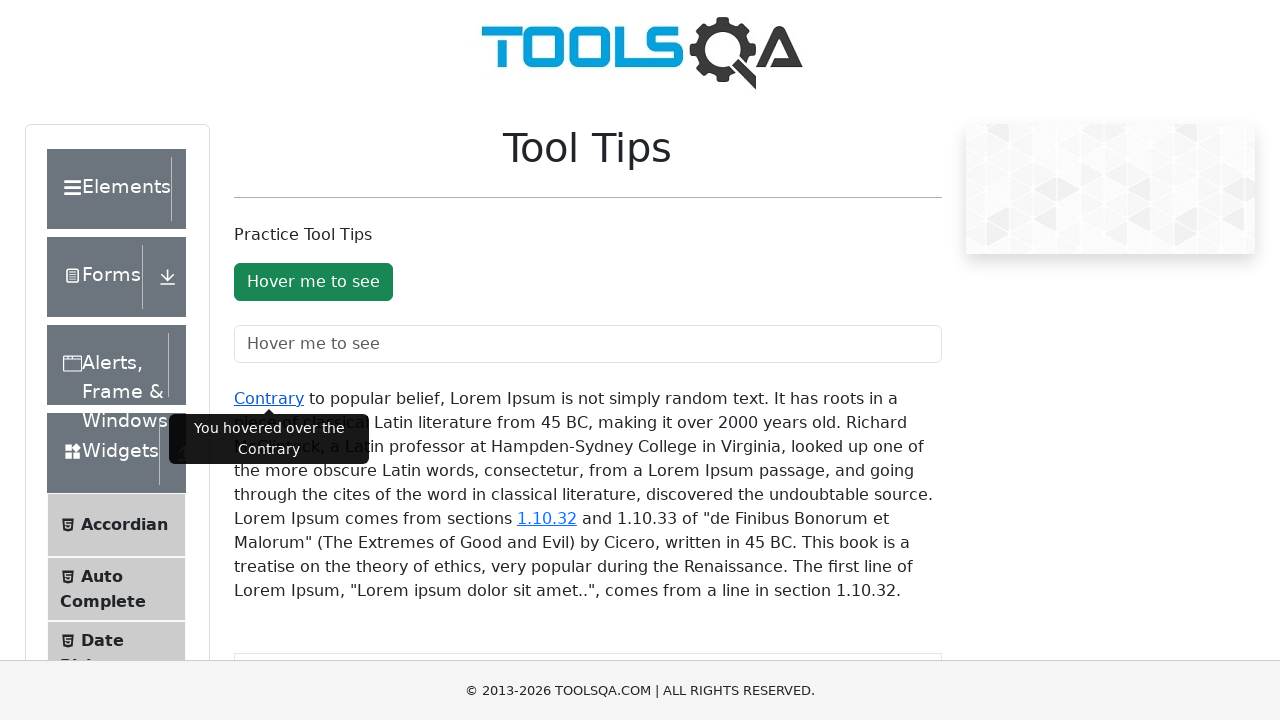